Tests horizontal slider functionality by clicking and dragging the slider element to change its value

Starting URL: https://the-internet.herokuapp.com/horizontal_slider

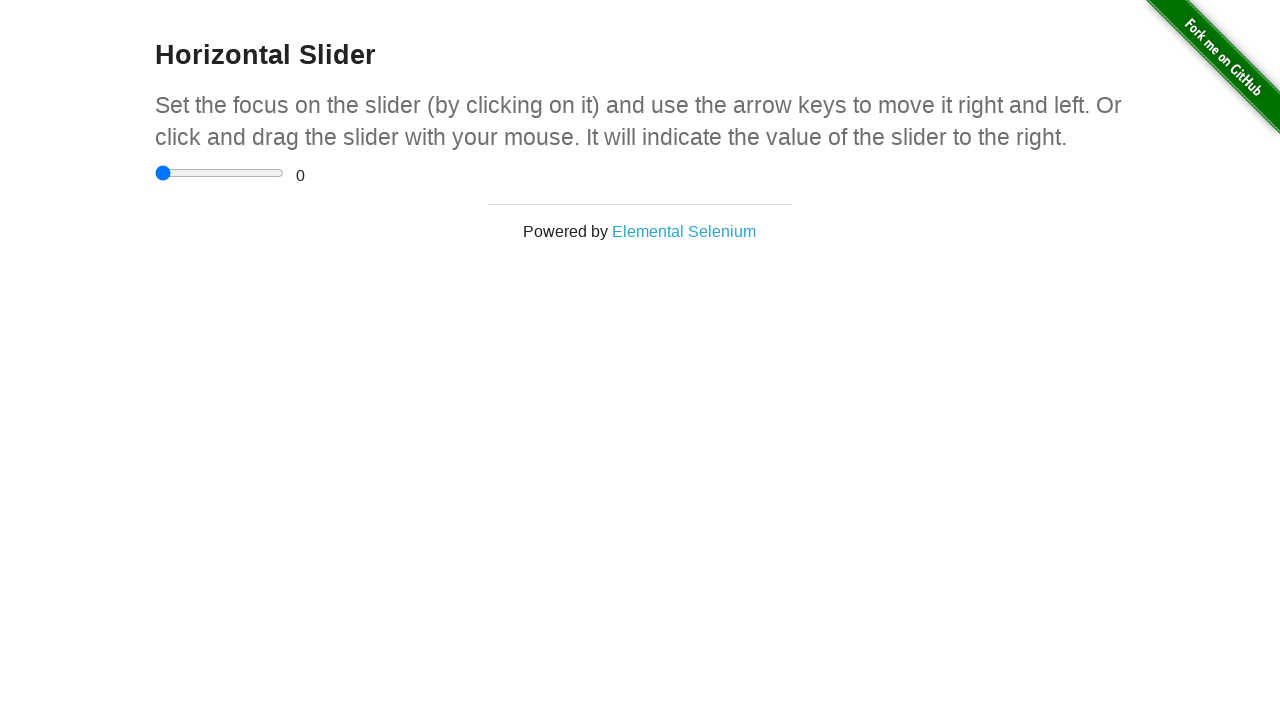

Located the horizontal slider element
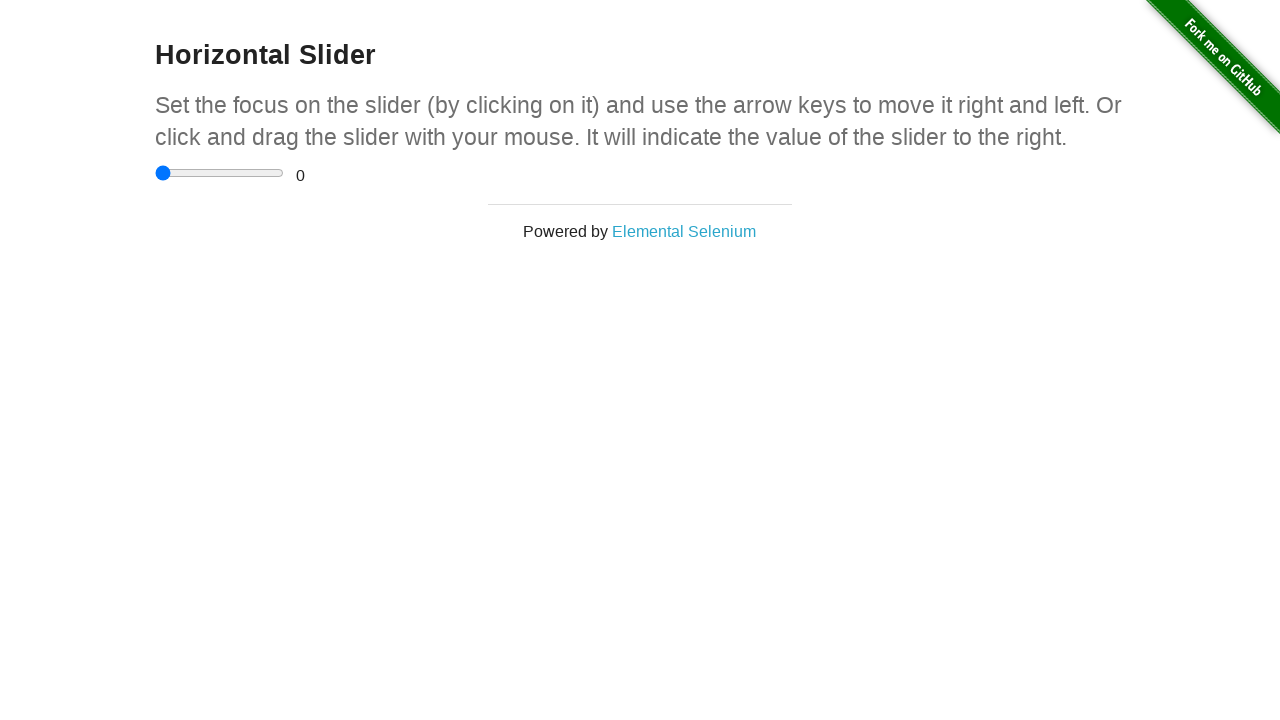

Clicked the slider element at (220, 173) on input[type='range']
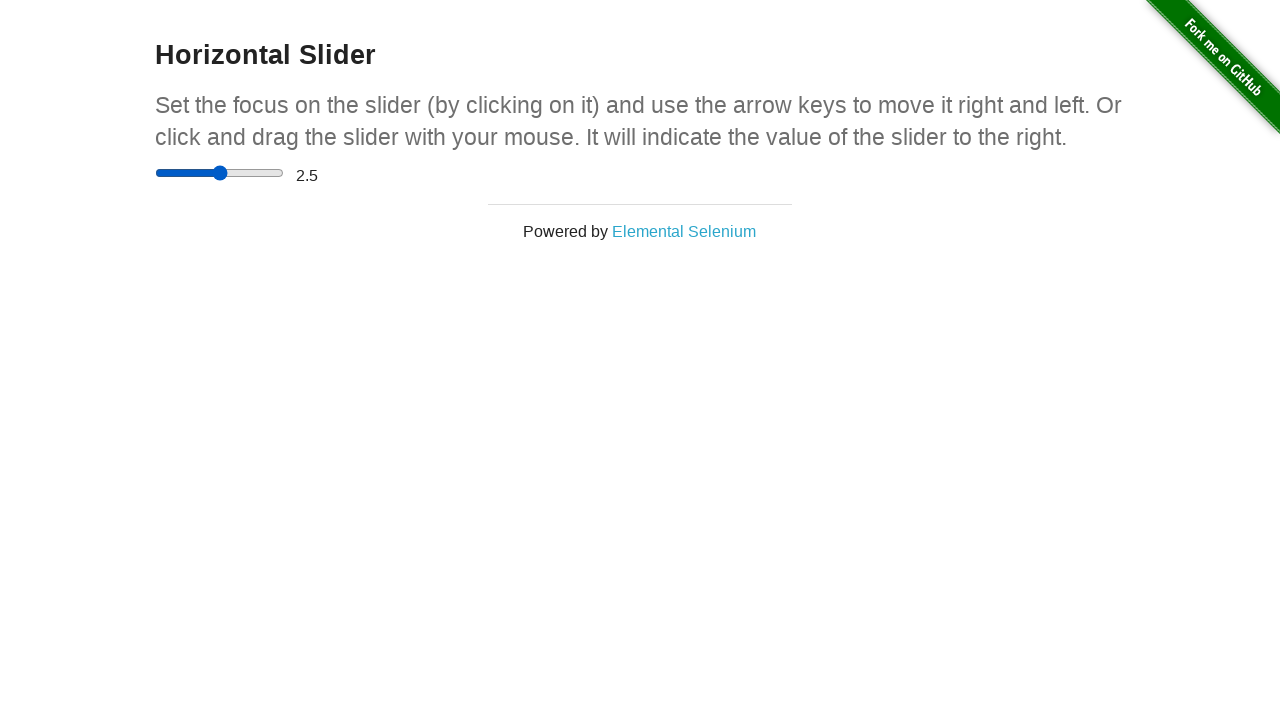

Set slider value to 3.5 using JavaScript evaluation
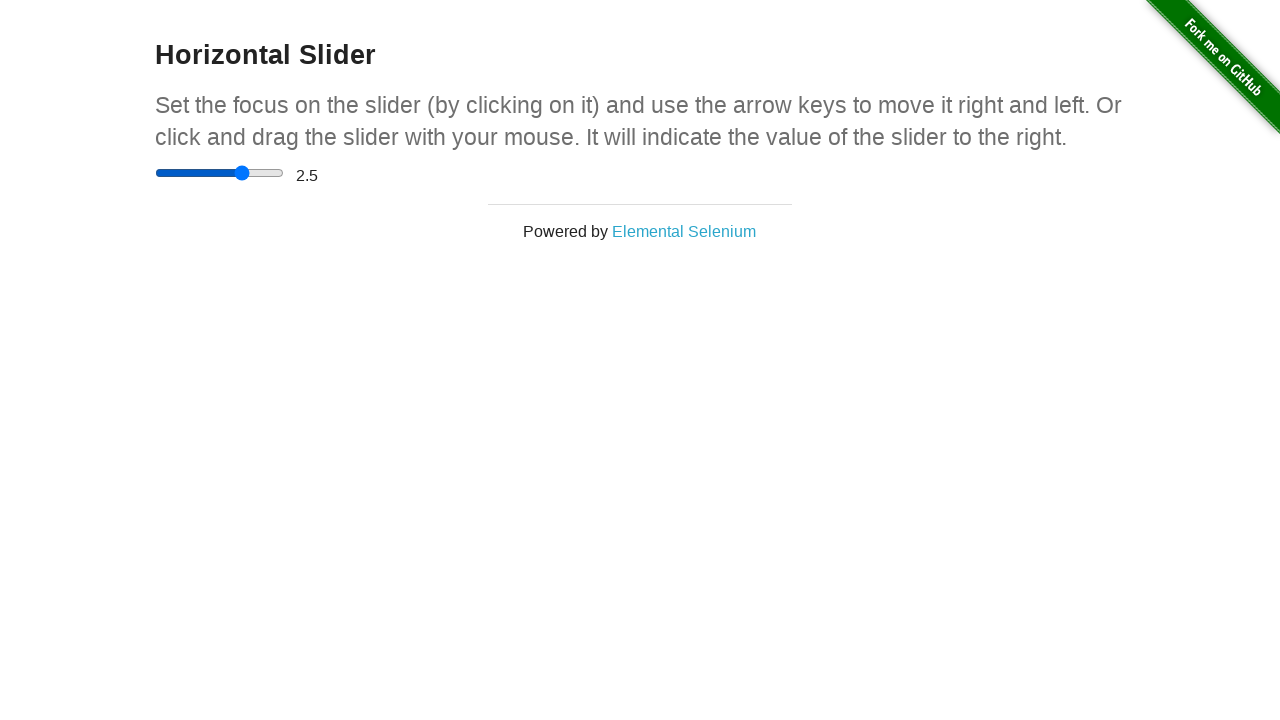

Dispatched input event to trigger slider value change
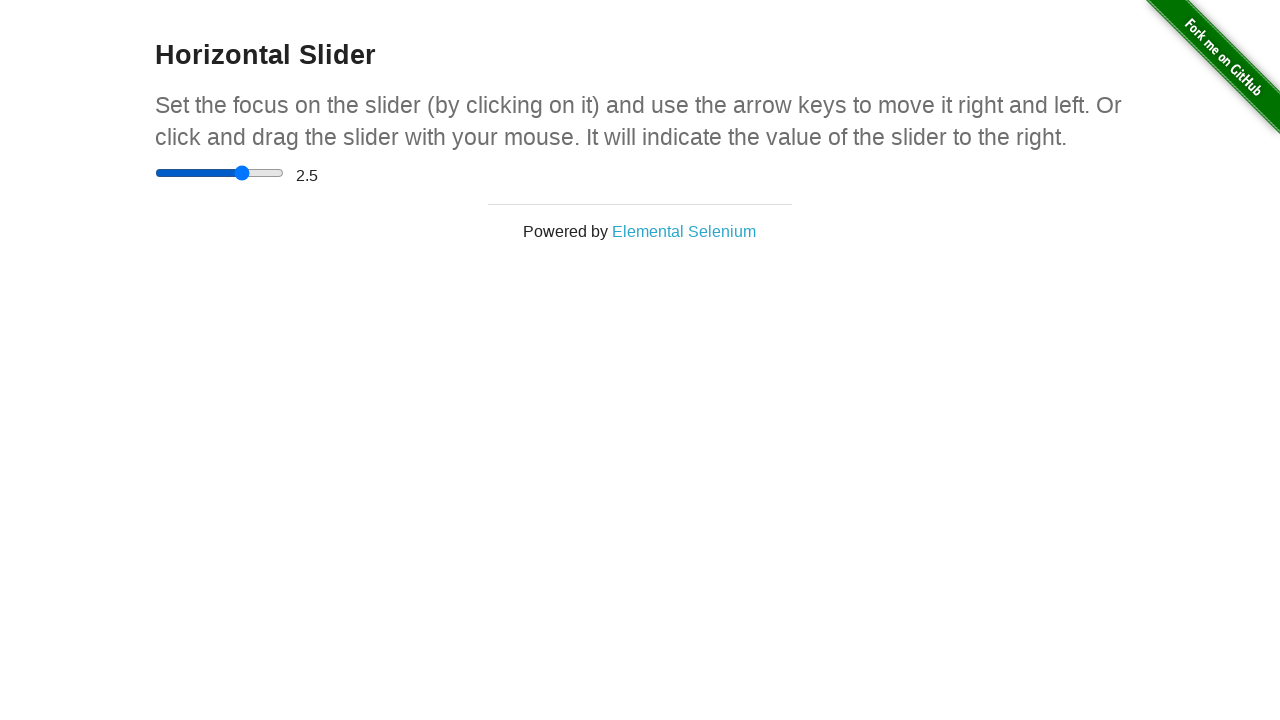

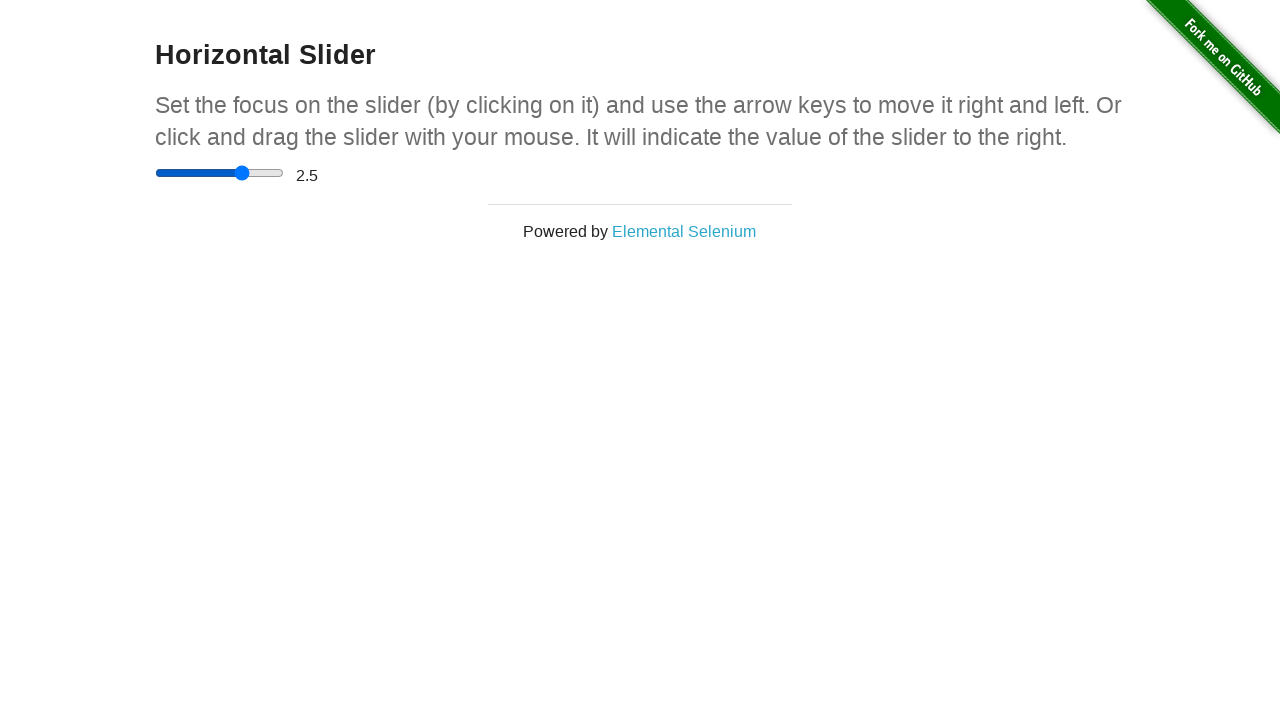